Tests the green loading functionality using implicit waits, clicking the start button and verifying the loading and success states appear in sequence.

Starting URL: https://uljanovs.github.io/site/examples/loading_color

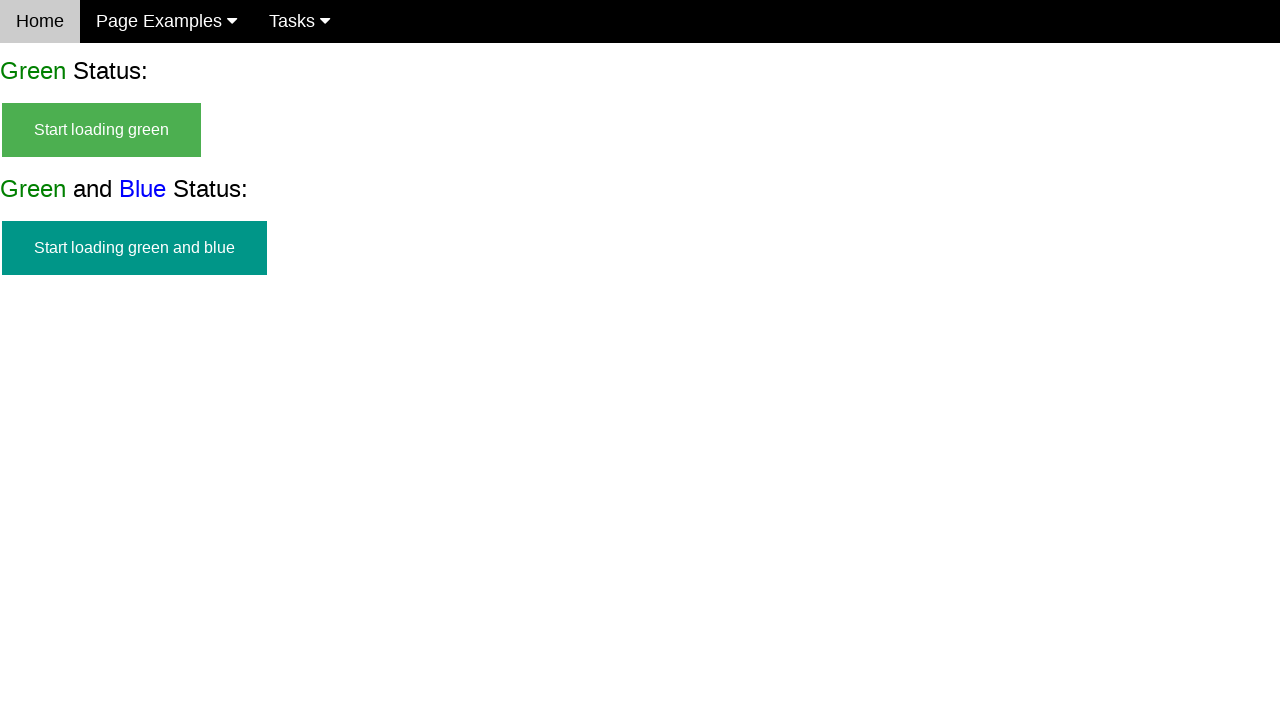

Clicked start button to begin green loading at (102, 130) on #start_green
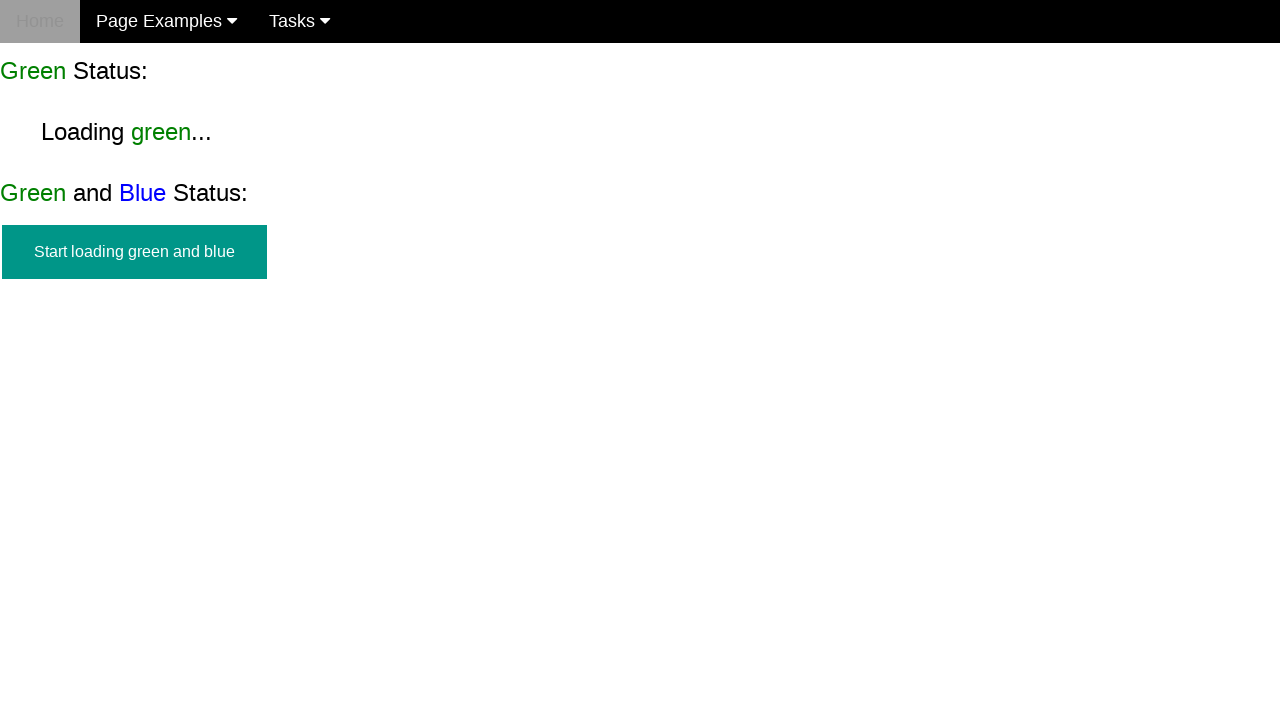

Green loading state appeared
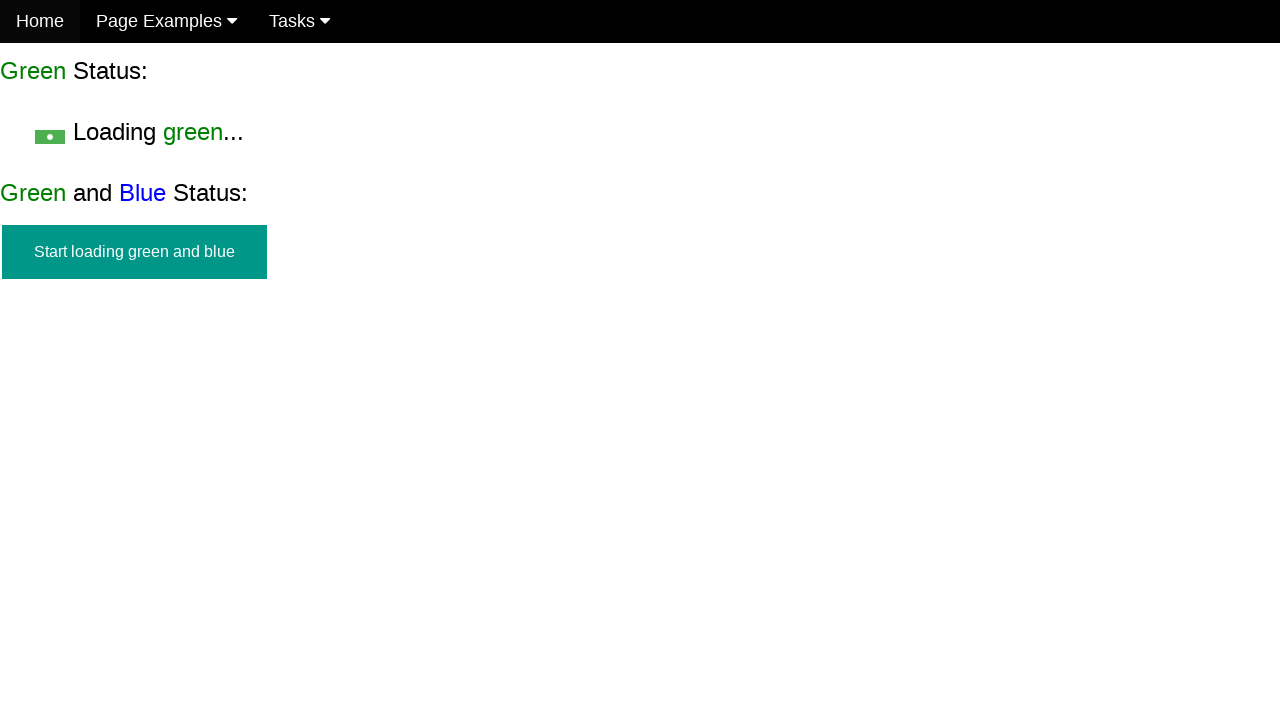

Green success message appeared after loading completed
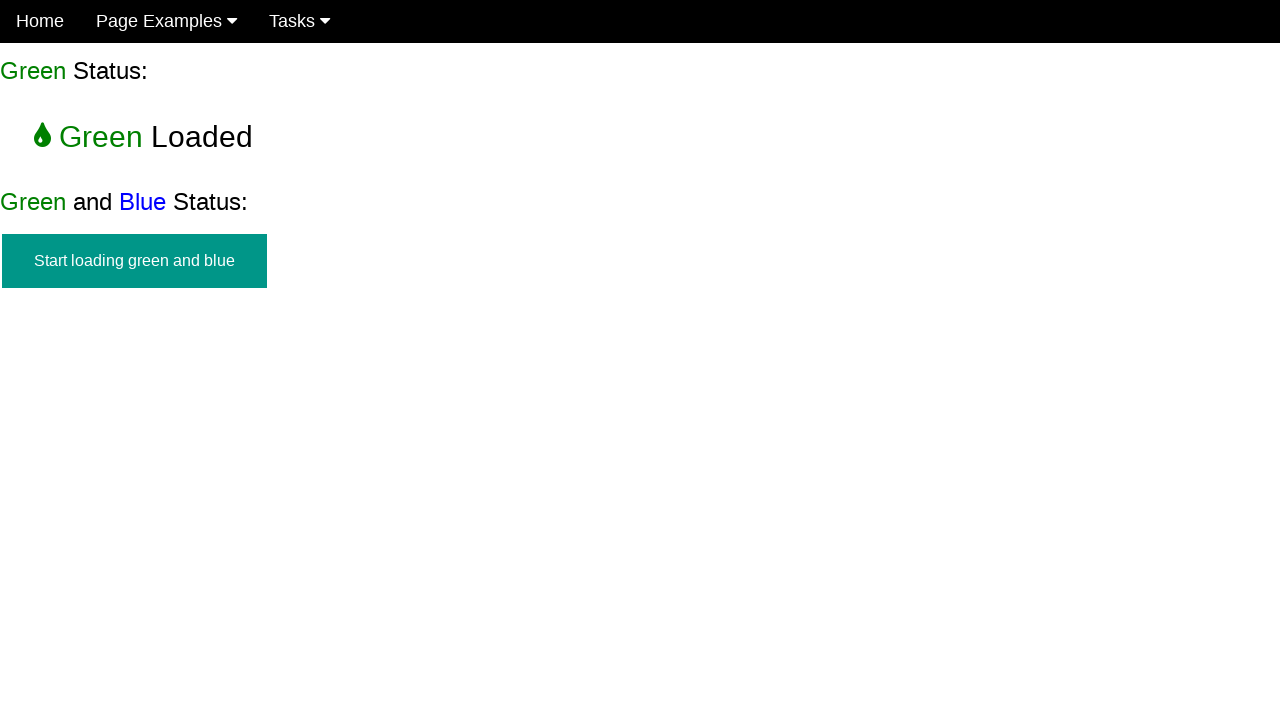

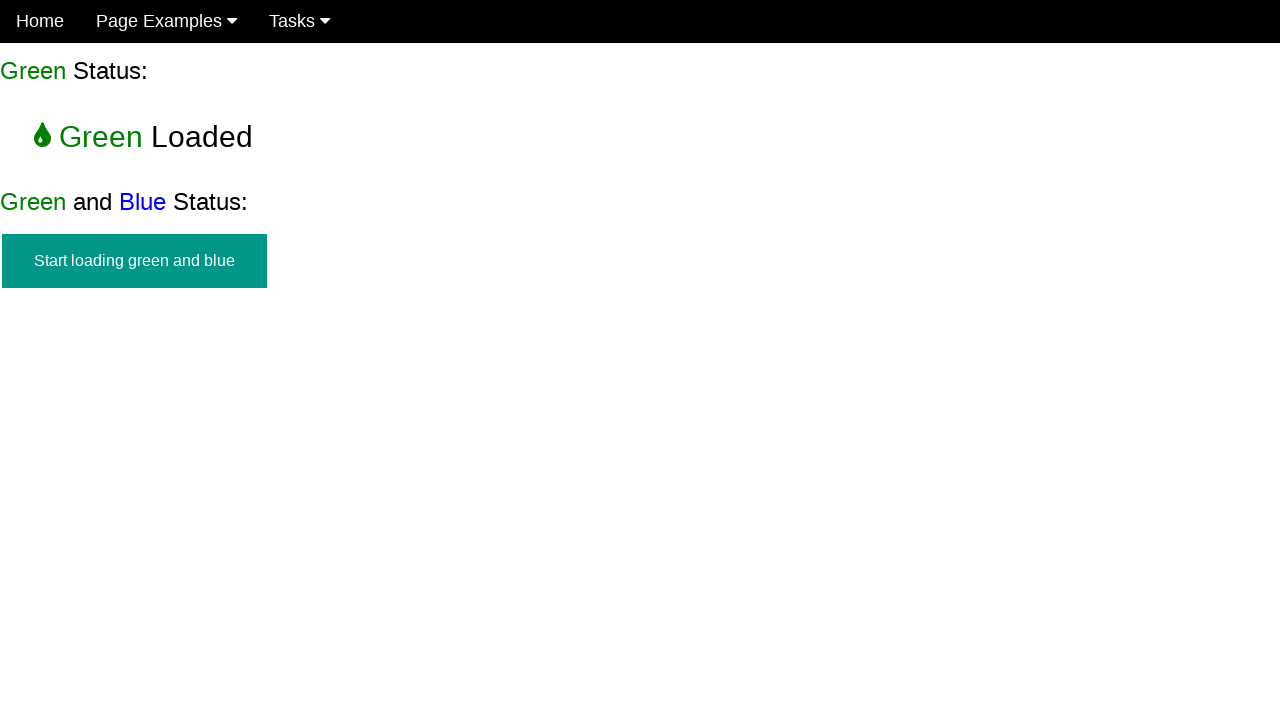